Tests firstName field validation with lowercase characters and blank spaces exceeding 50 characters total

Starting URL: https://buggy.justtestit.org/register

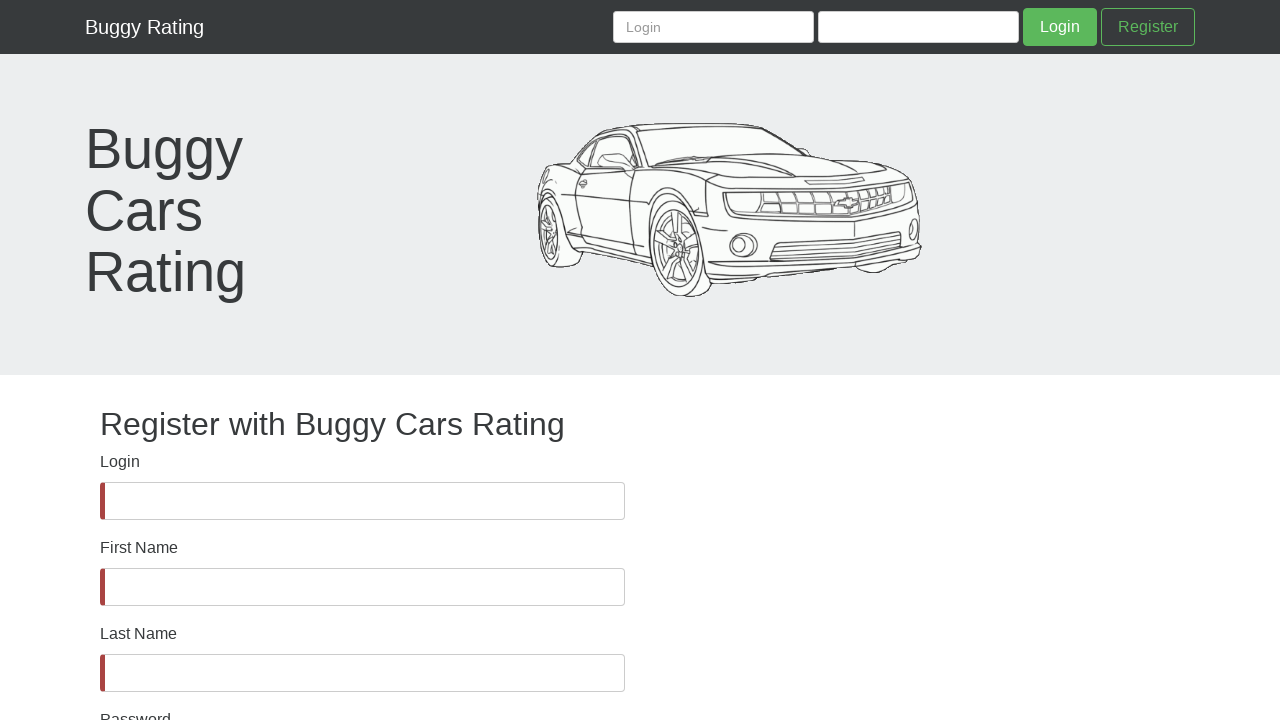

Waited for firstName field to be visible
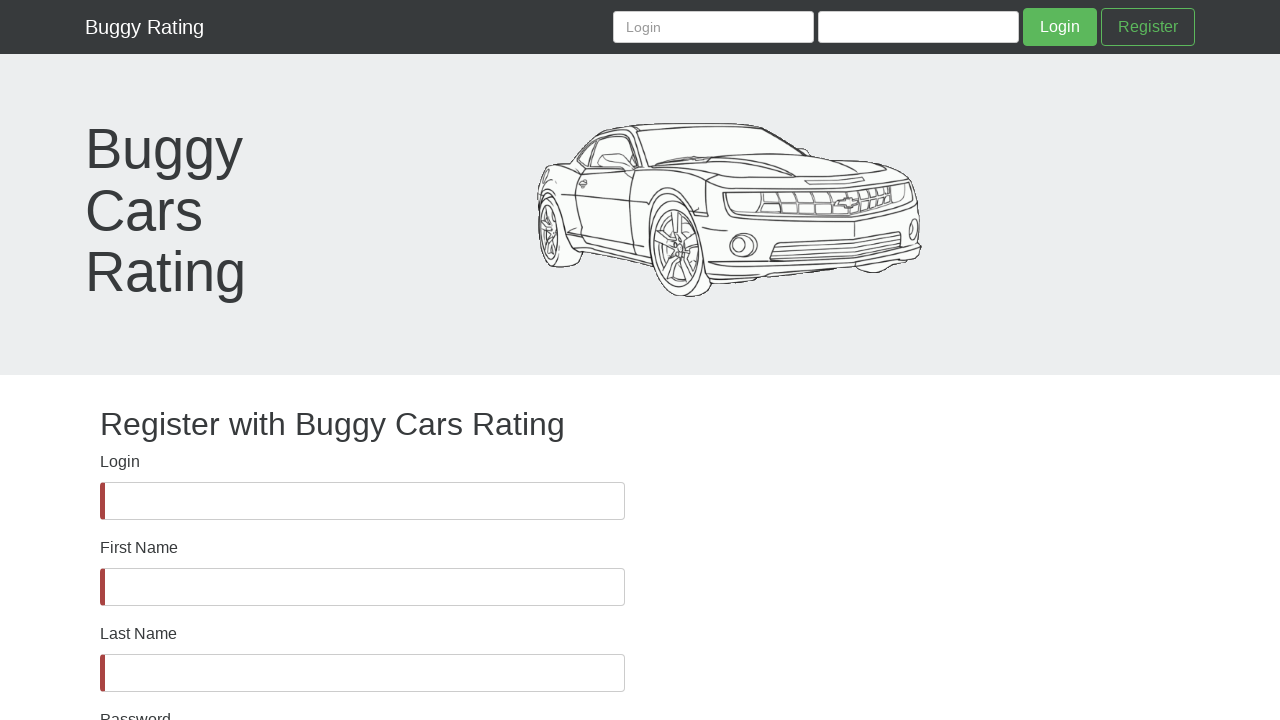

Filled firstName field with lowercase characters and blank spaces exceeding 50 characters on #firstName
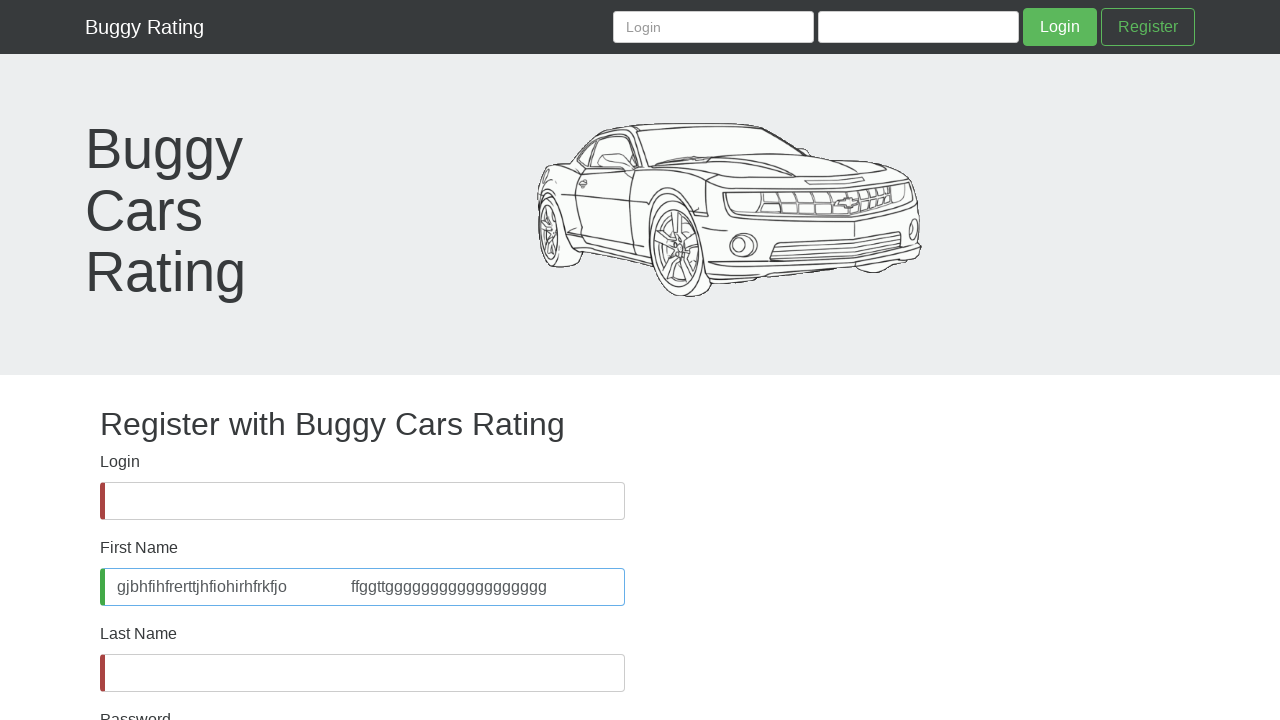

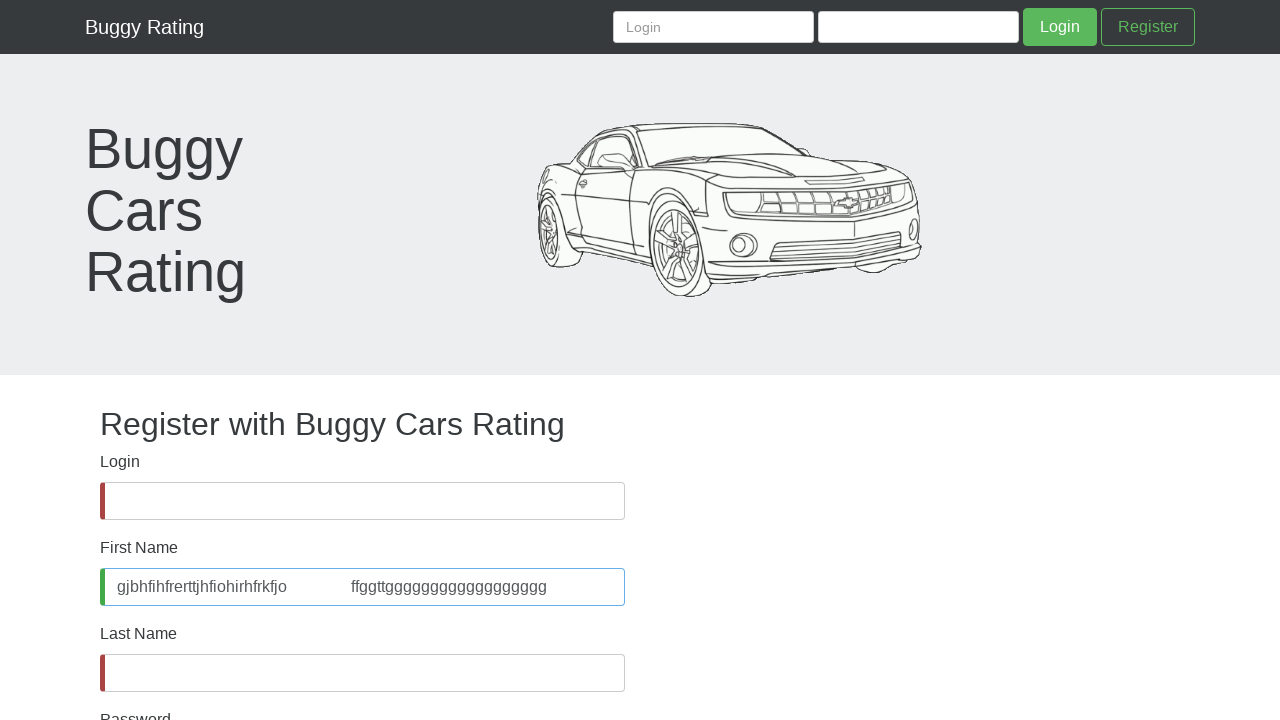